Tests the first FAQ accordion item by clicking it and verifying the answer text about daily pricing

Starting URL: https://qa-scooter.praktikum-services.ru/

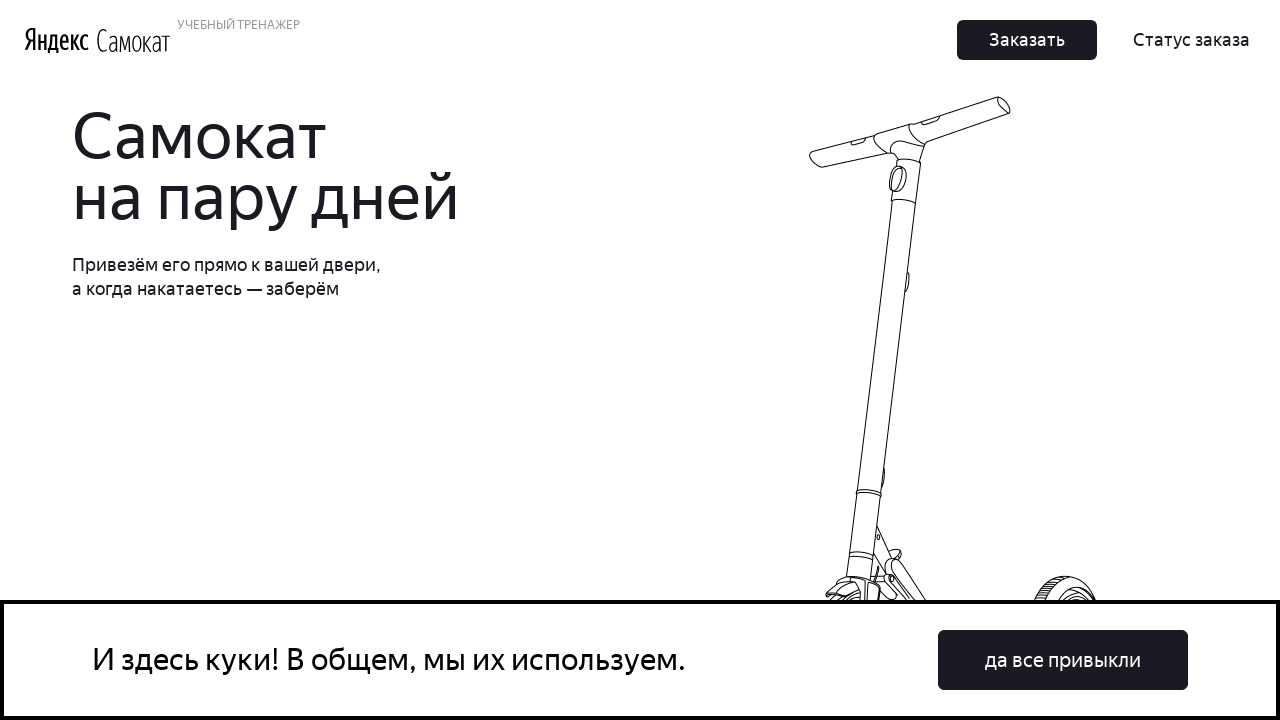

Scrolled first FAQ question into view
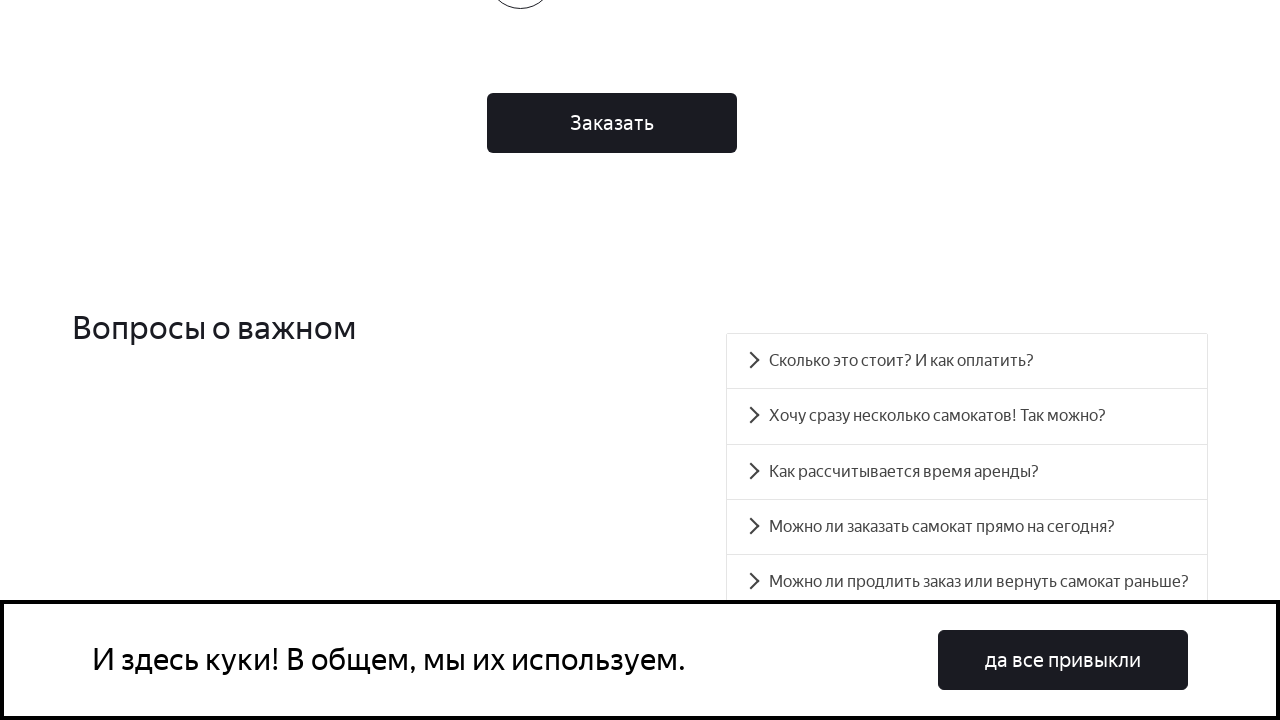

Clicked first FAQ accordion item at (967, 361) on #accordion__heading-0
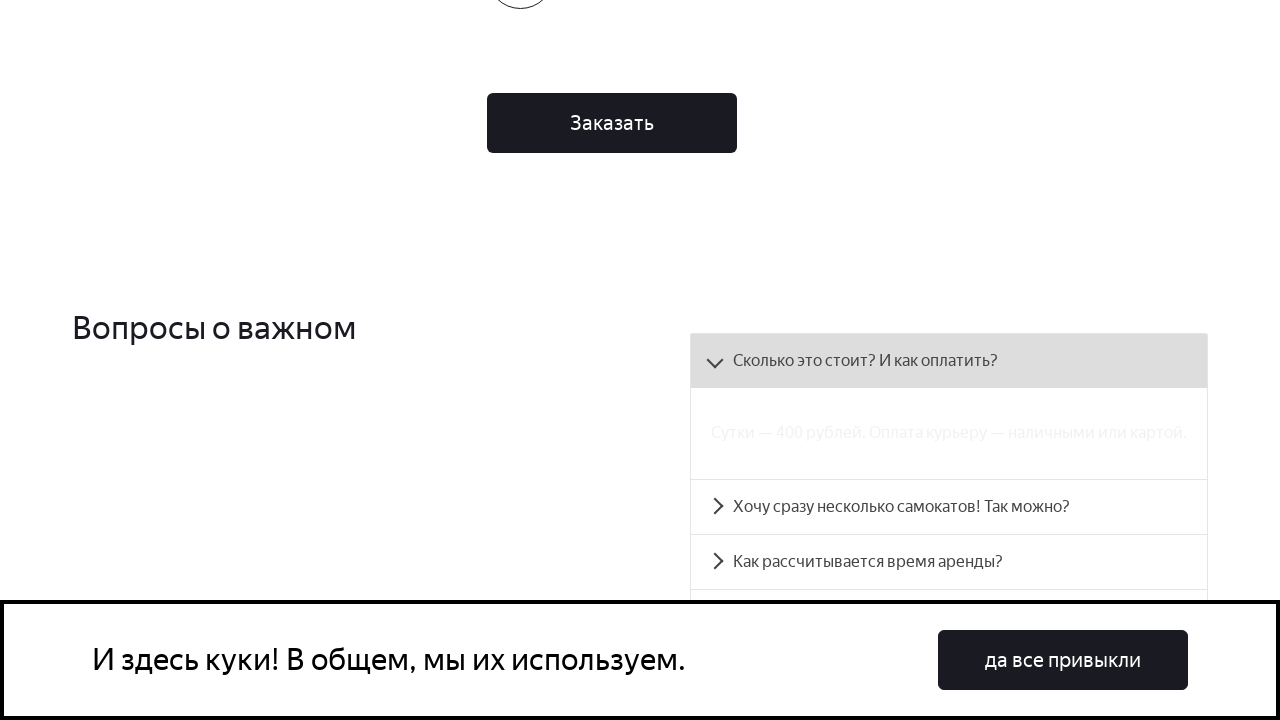

First FAQ answer became visible
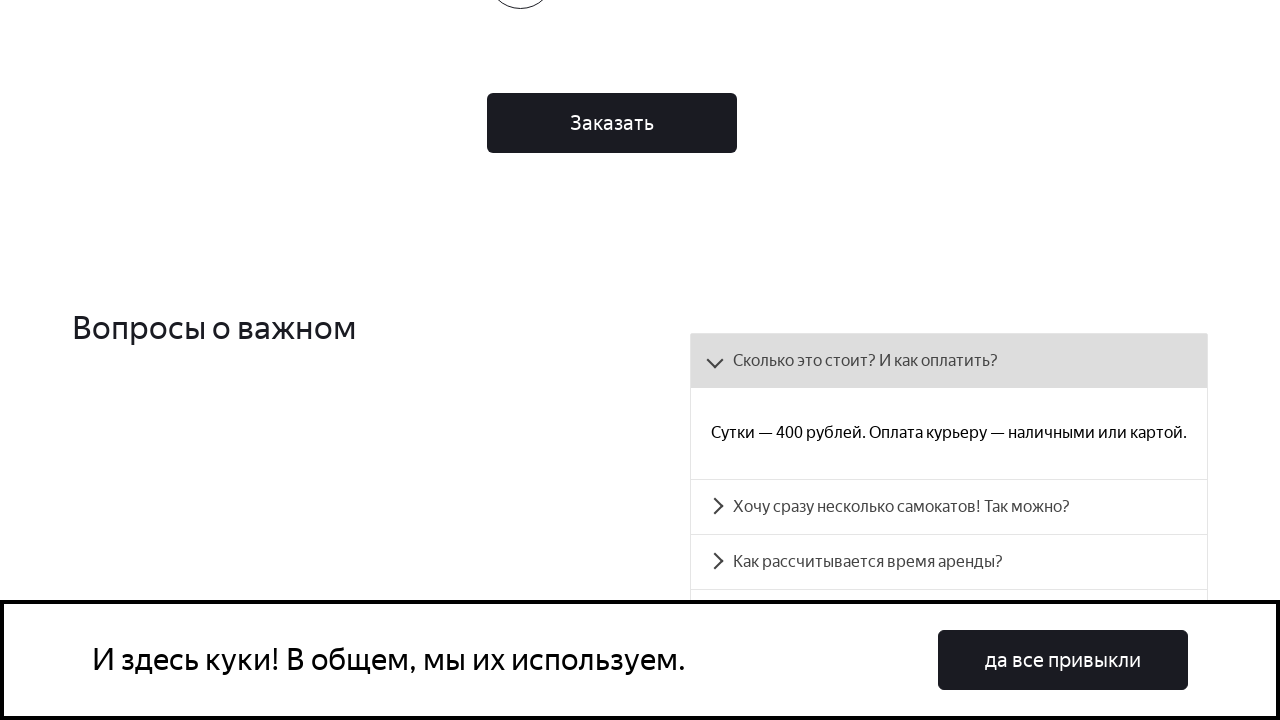

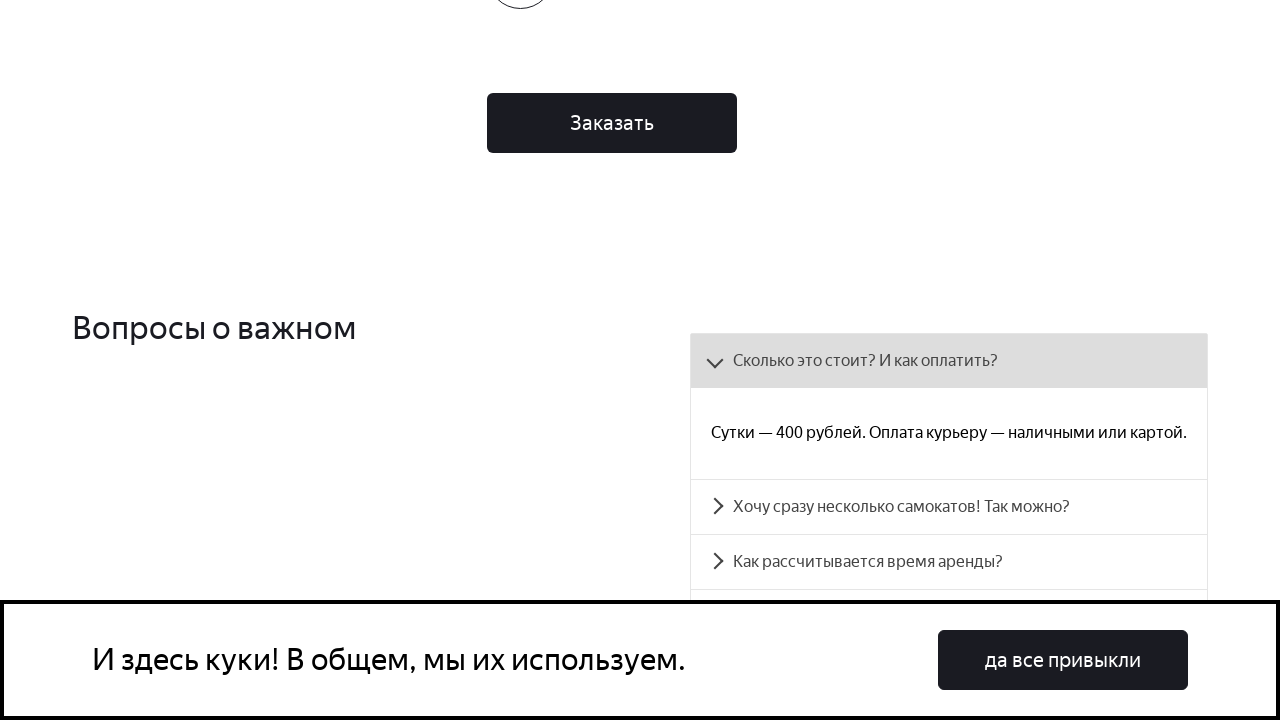